Solves a mathematical challenge by reading a value, calculating its result using a logarithmic formula, and submitting the answer along with checkbox selections

Starting URL: http://suninjuly.github.io/math.html

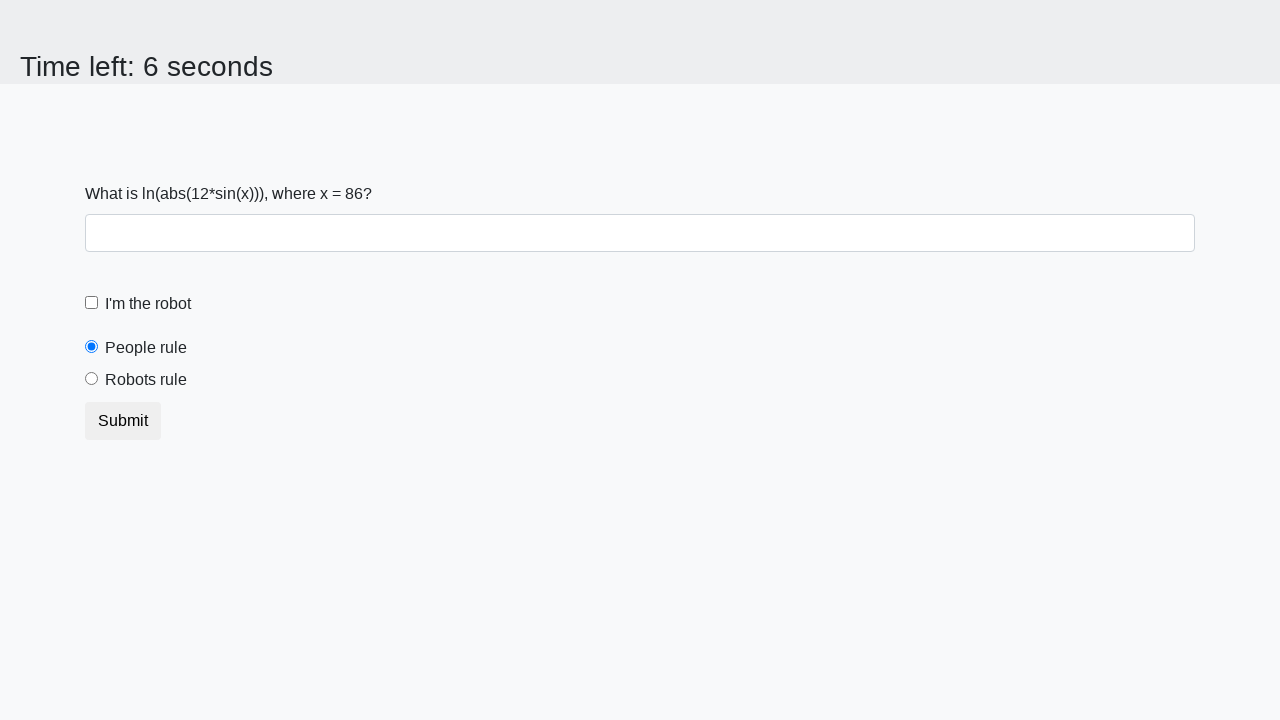

Read the mathematical challenge value from #input_value
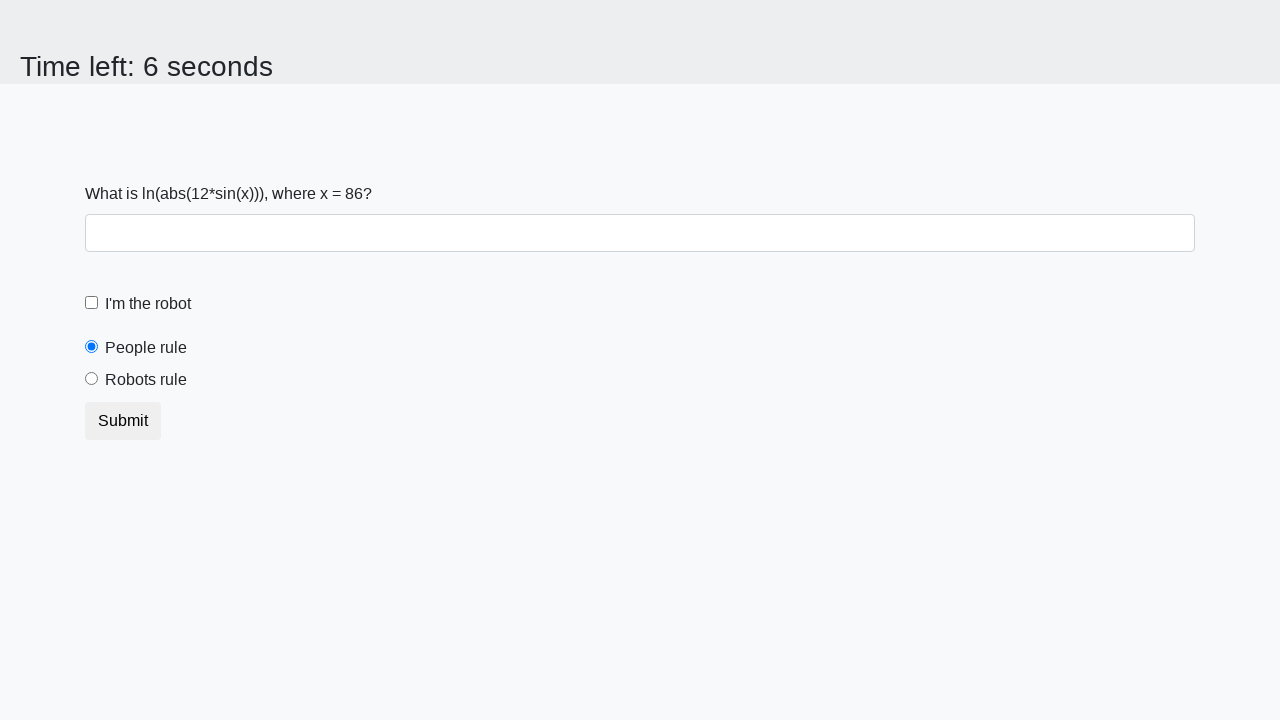

Filled answer field with calculated logarithmic result on #answer
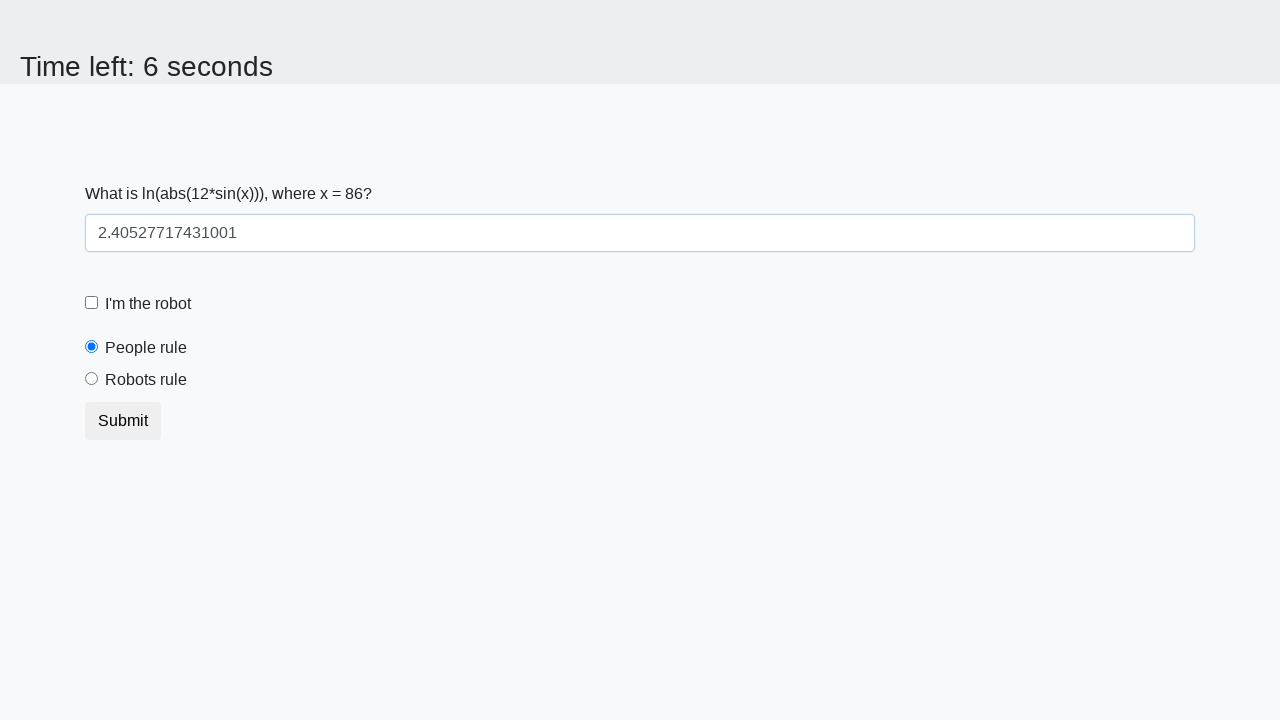

Checked the robot checkbox at (92, 303) on #robotCheckbox
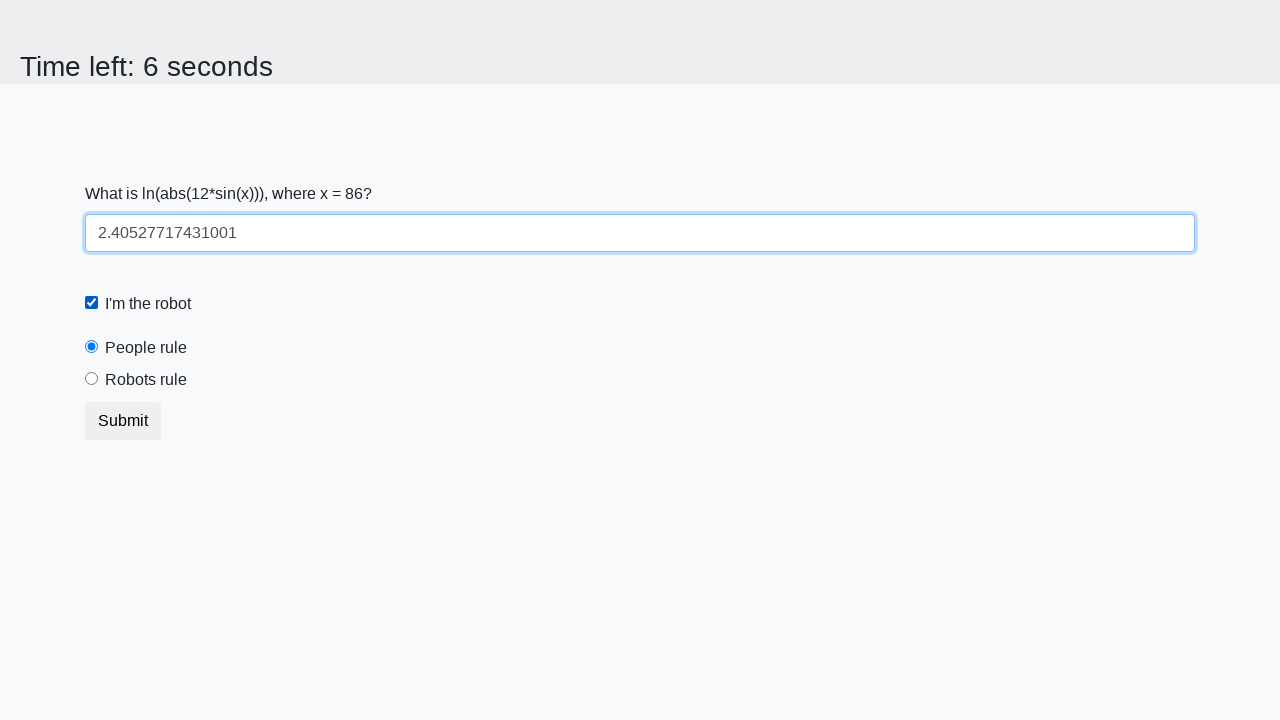

Selected the robots rule radio button at (92, 379) on #robotsRule
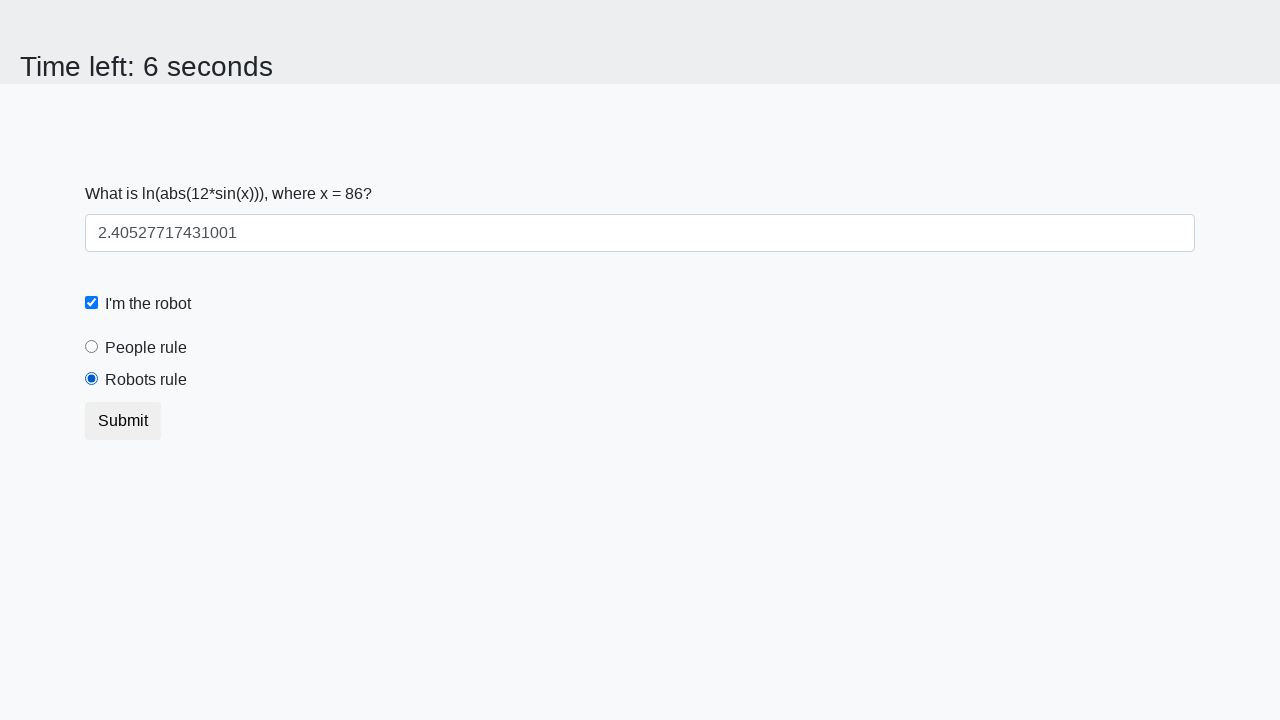

Clicked submit button to submit the form at (123, 421) on button.btn
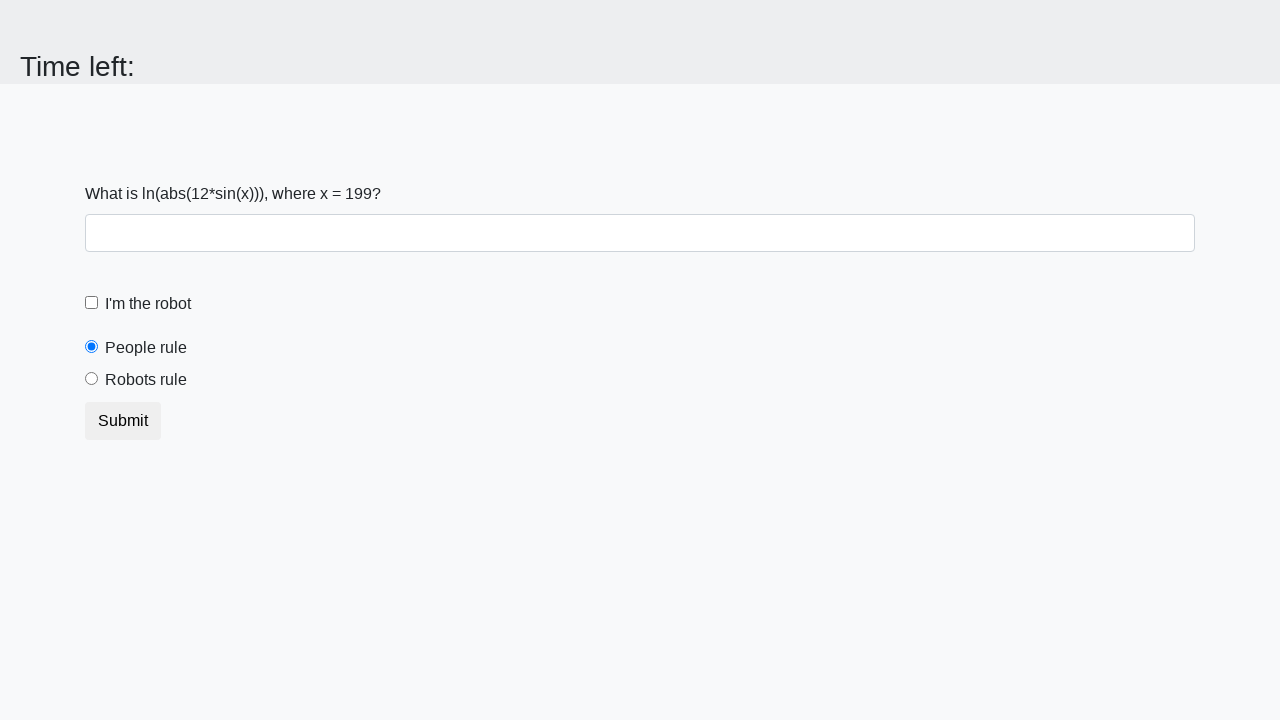

Waited for result page to load
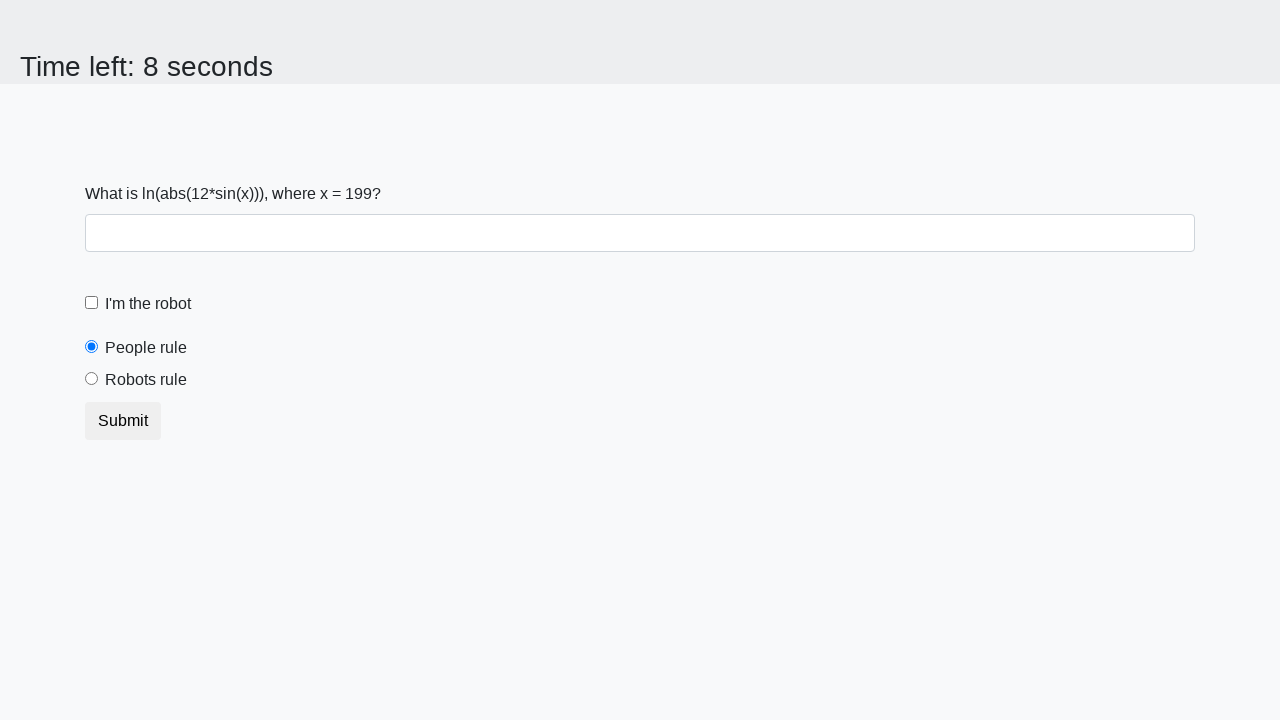

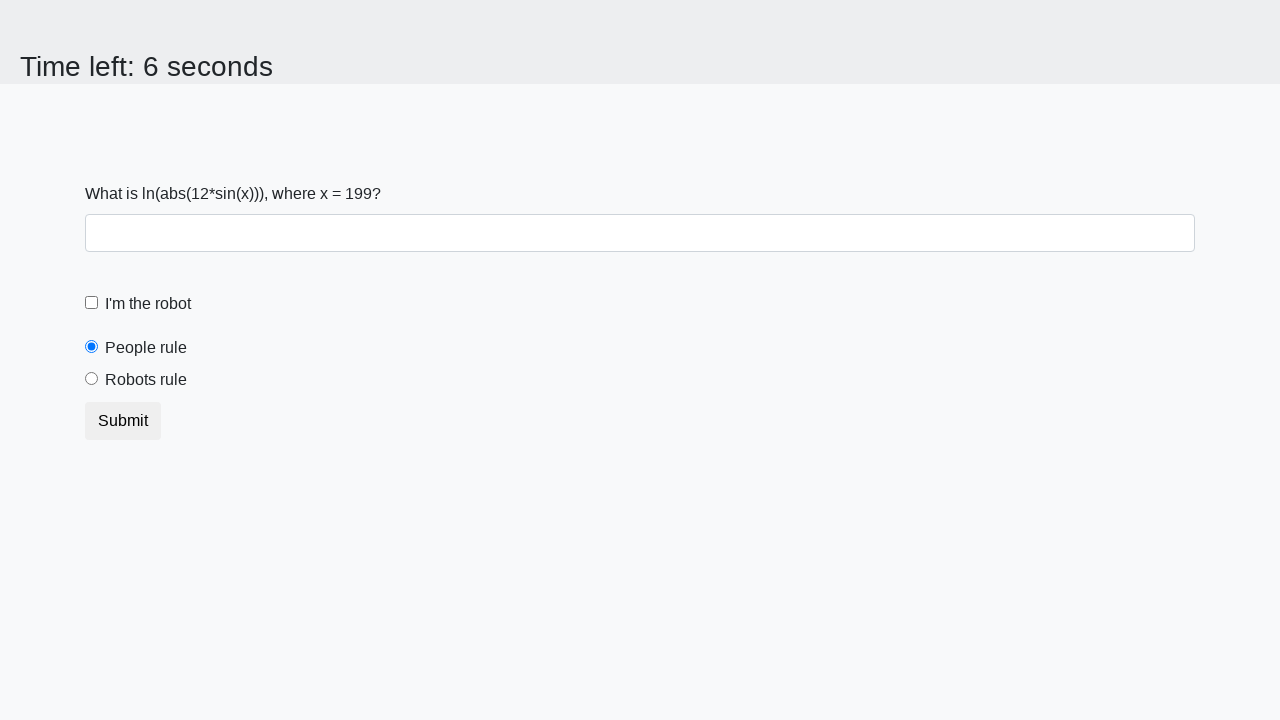